Tests text input functionality by entering text into a form field and clicking a button to verify the button text changes

Starting URL: http://uitestingplayground.com/textinput

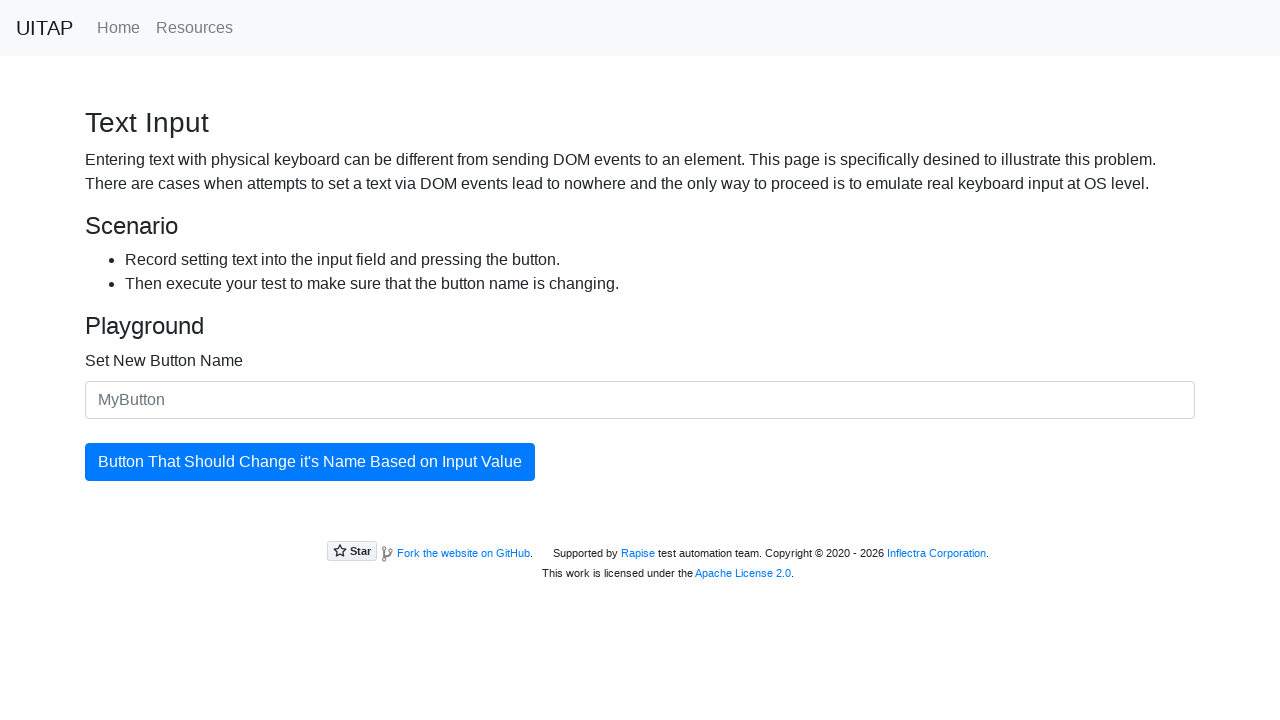

Entered 'SkyPro' text into the input field on input.form-control
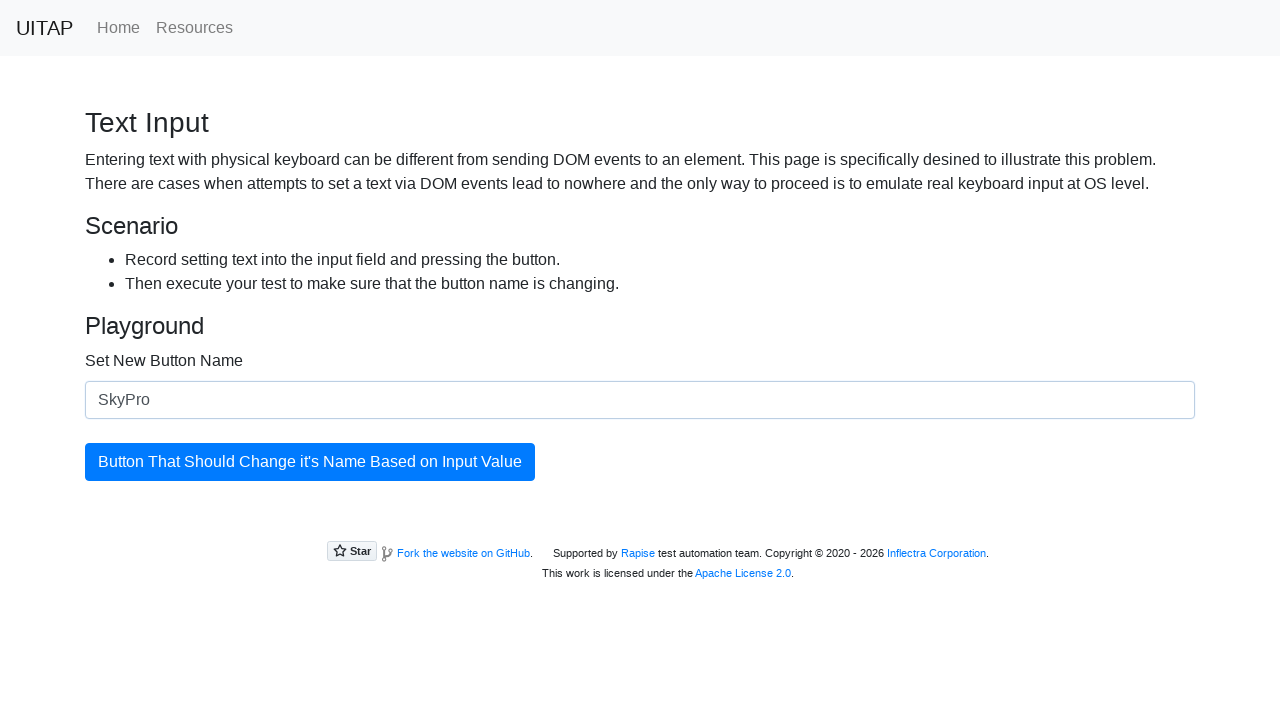

Clicked the primary button to update its text at (310, 462) on button.btn.btn-primary
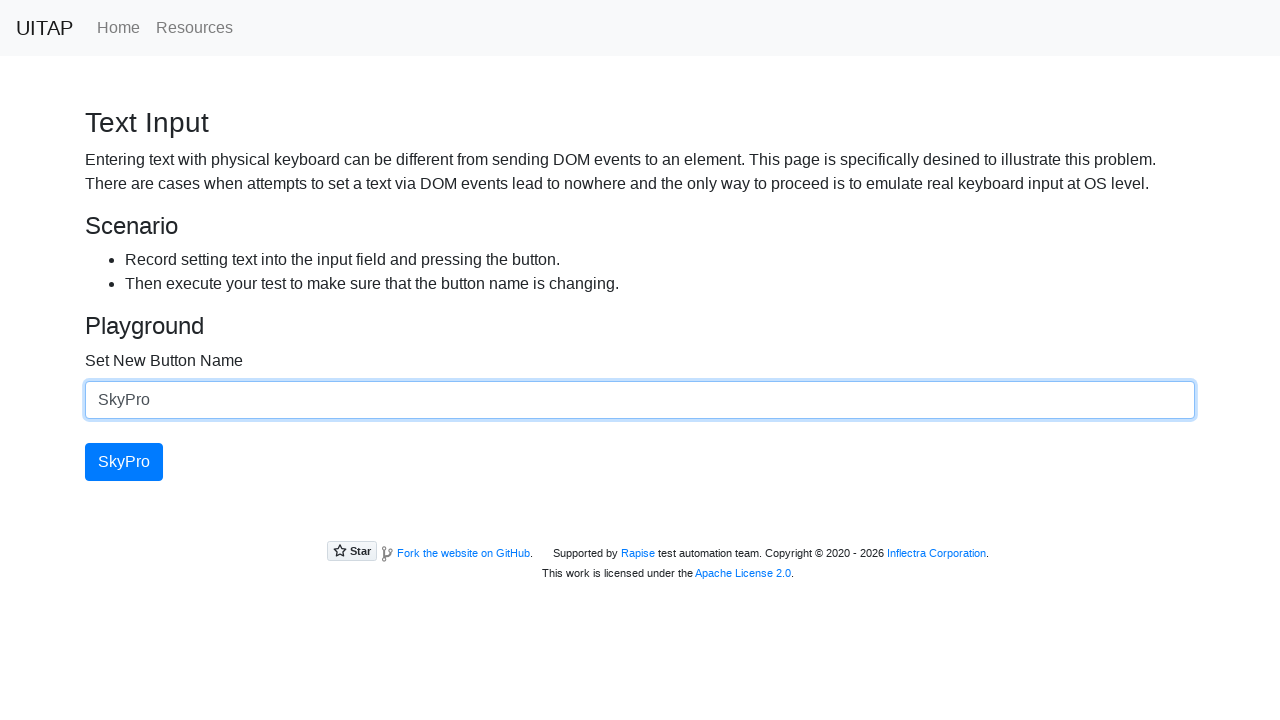

Located the button element to verify text change
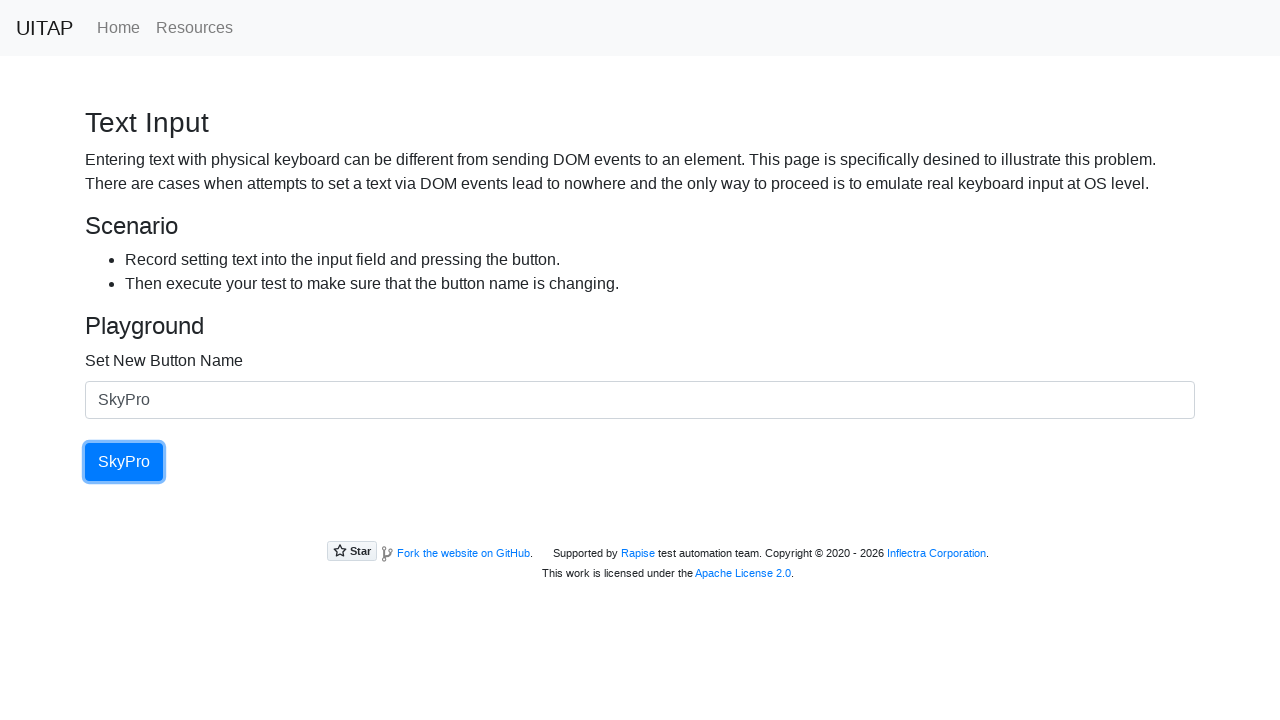

Retrieved button text content: 'SkyPro'
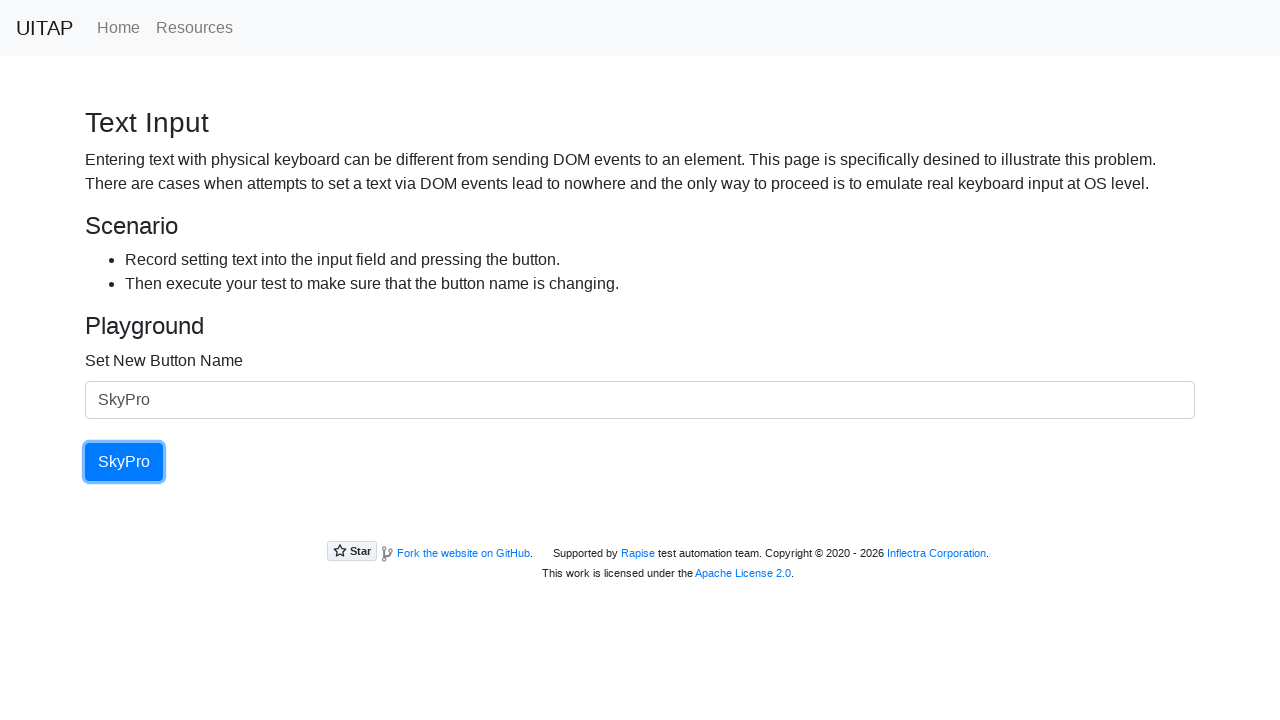

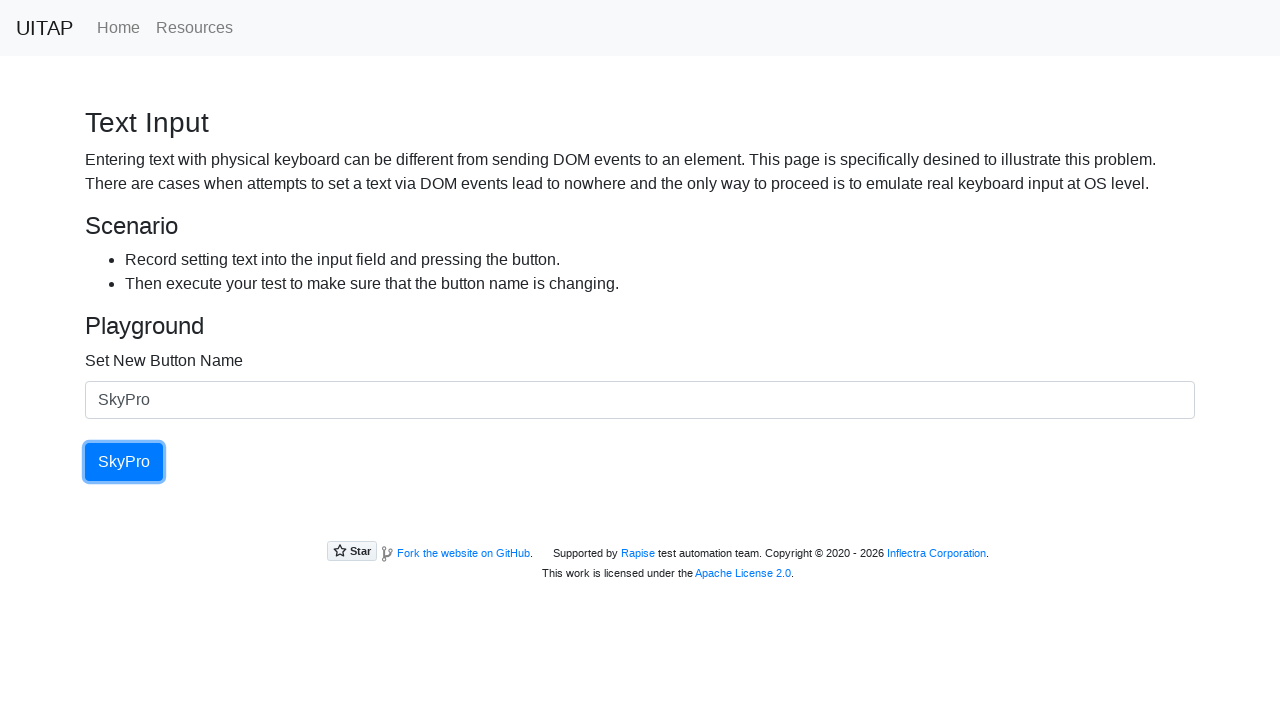